Tests dismissing a JavaScript confirm dialog by clicking a button, canceling the alert, and verifying the result message does not contain 'successfuly'.

Starting URL: https://testcenter.techproeducation.com/index.php?page=javascript-alerts

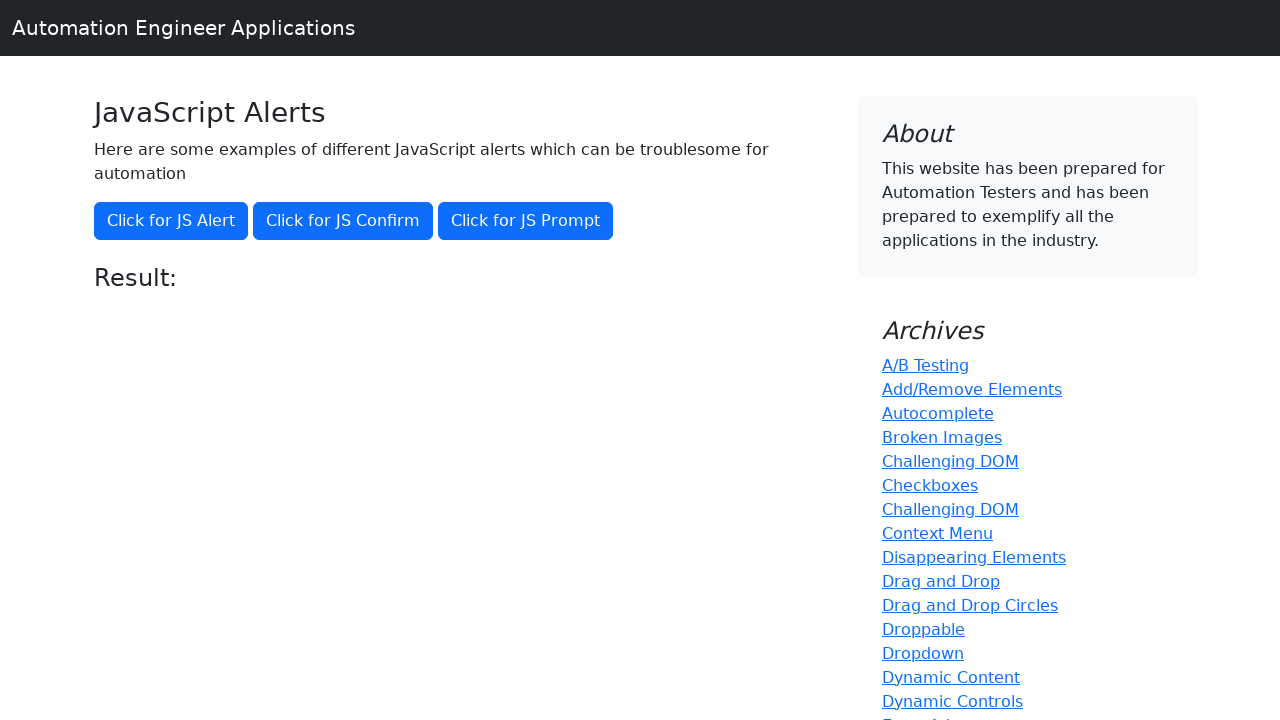

Set up dialog handler to dismiss alerts
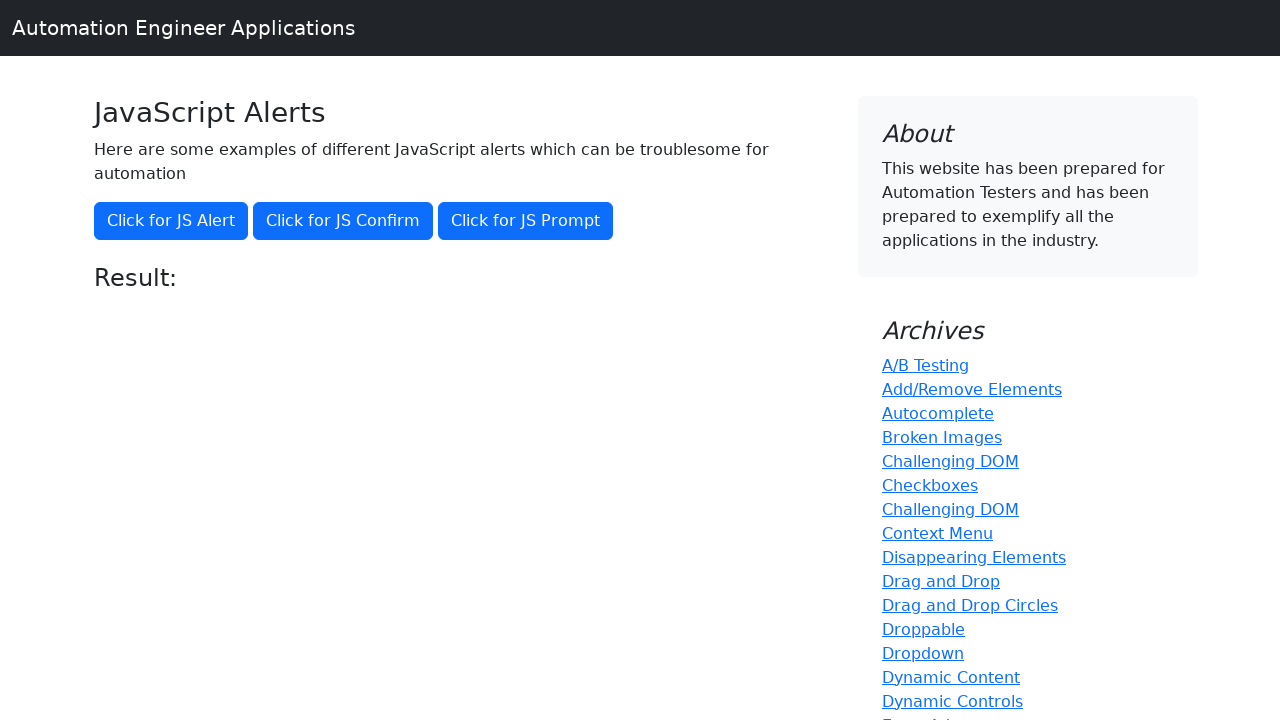

Clicked 'Click for JS Confirm' button to trigger JavaScript confirm dialog at (343, 221) on xpath=//button[text()='Click for JS Confirm']
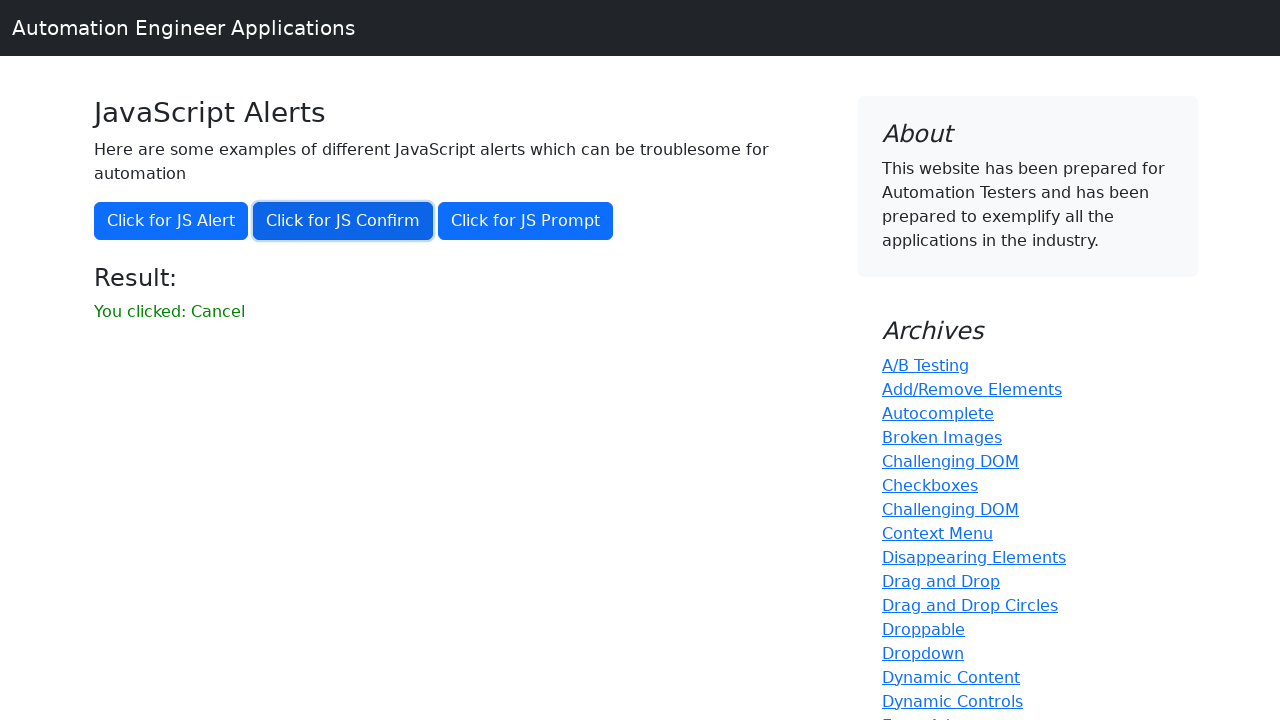

Result message element loaded
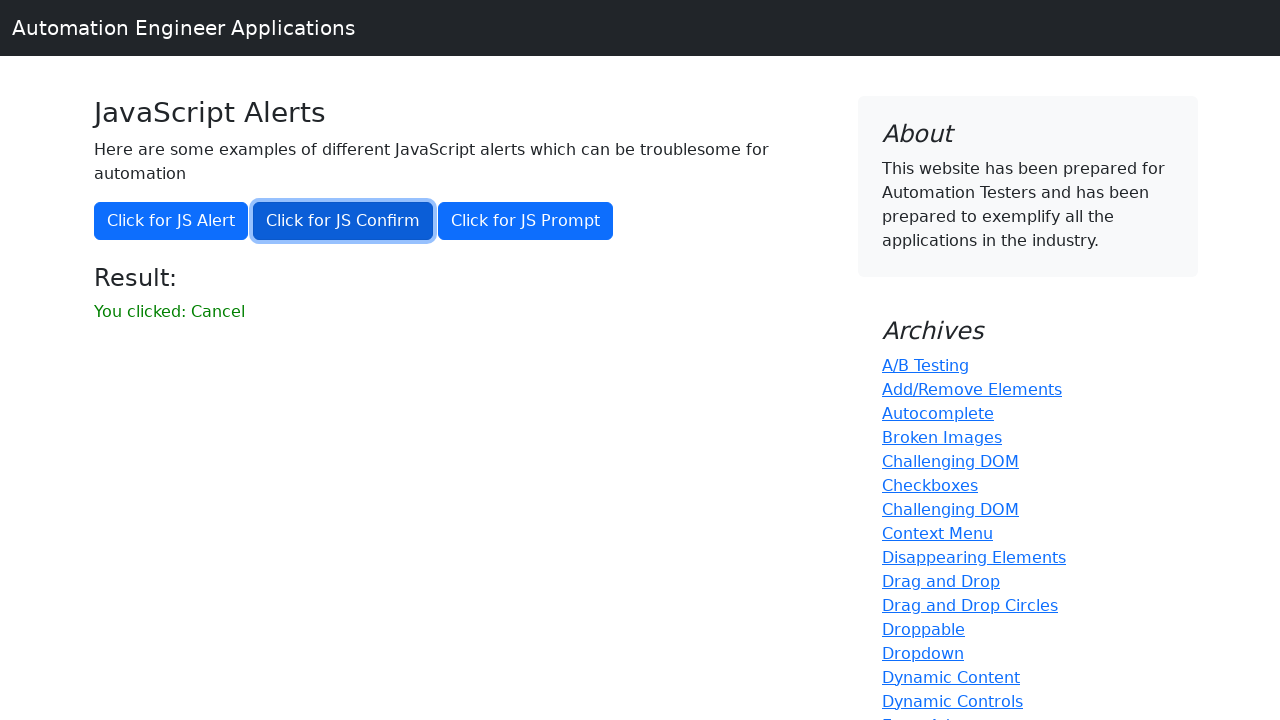

Retrieved result text: 'You clicked: Cancel'
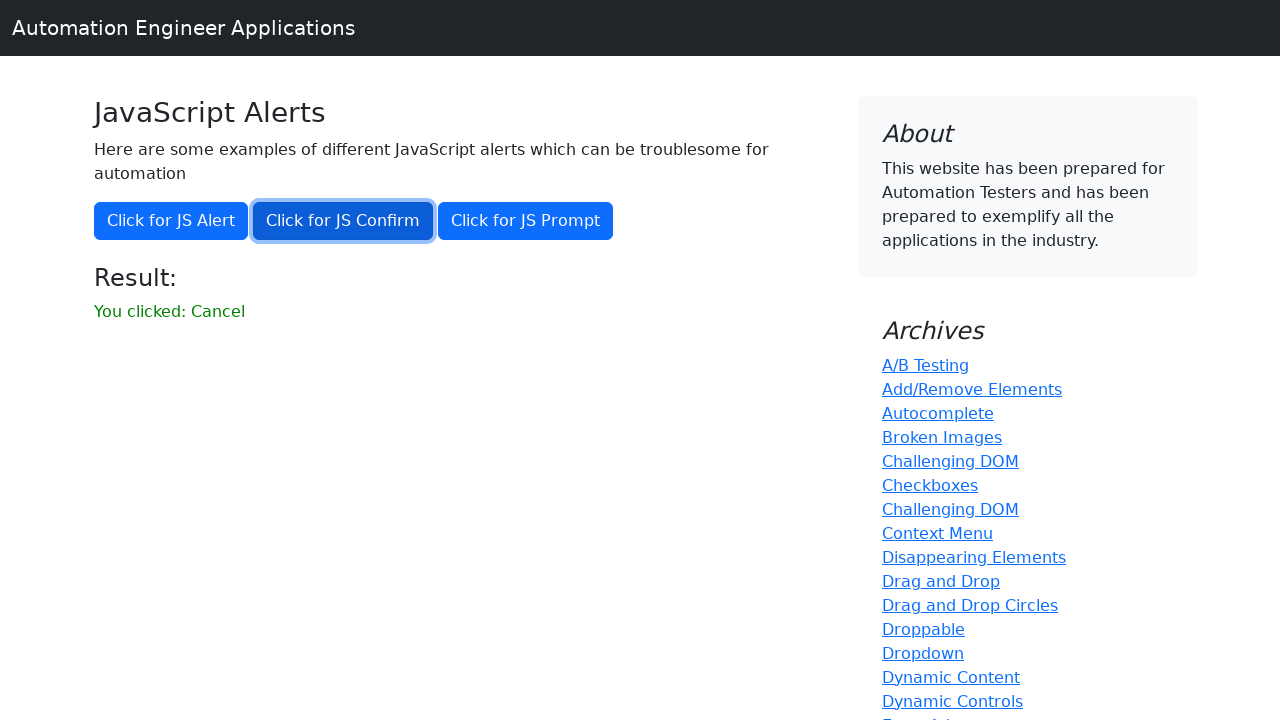

Verified result does not contain 'successfuly' - alert was successfully dismissed
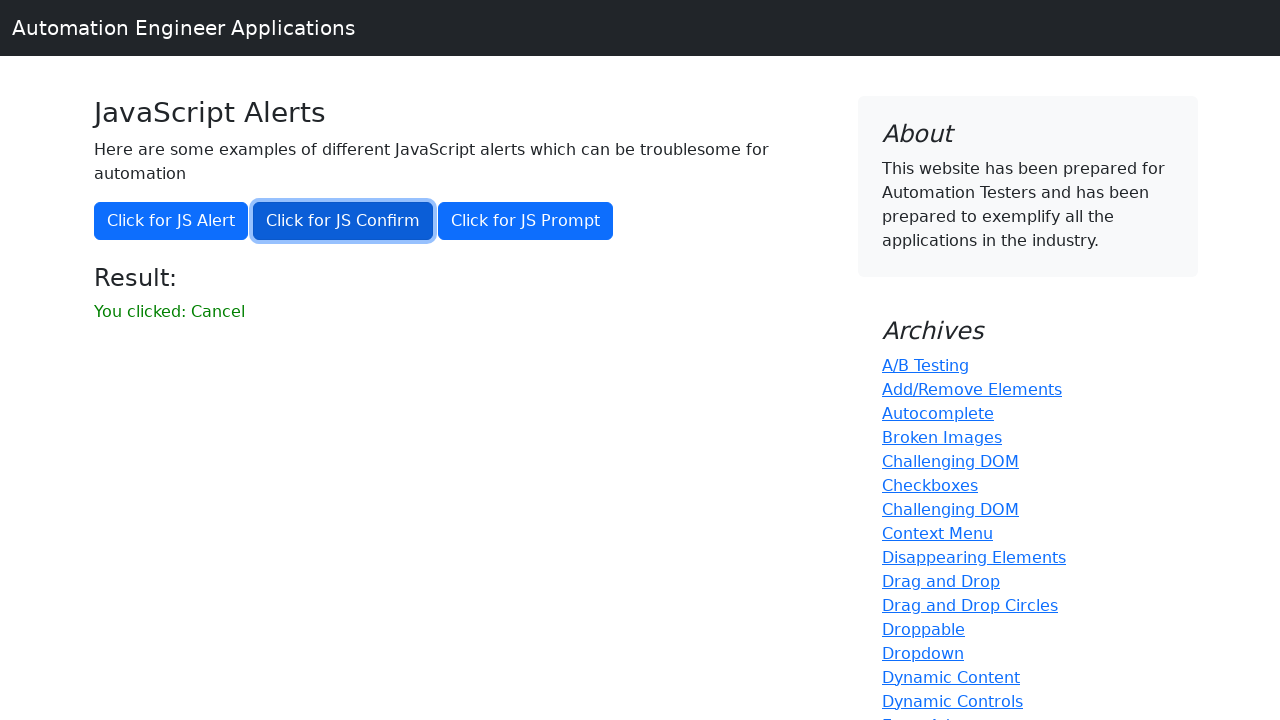

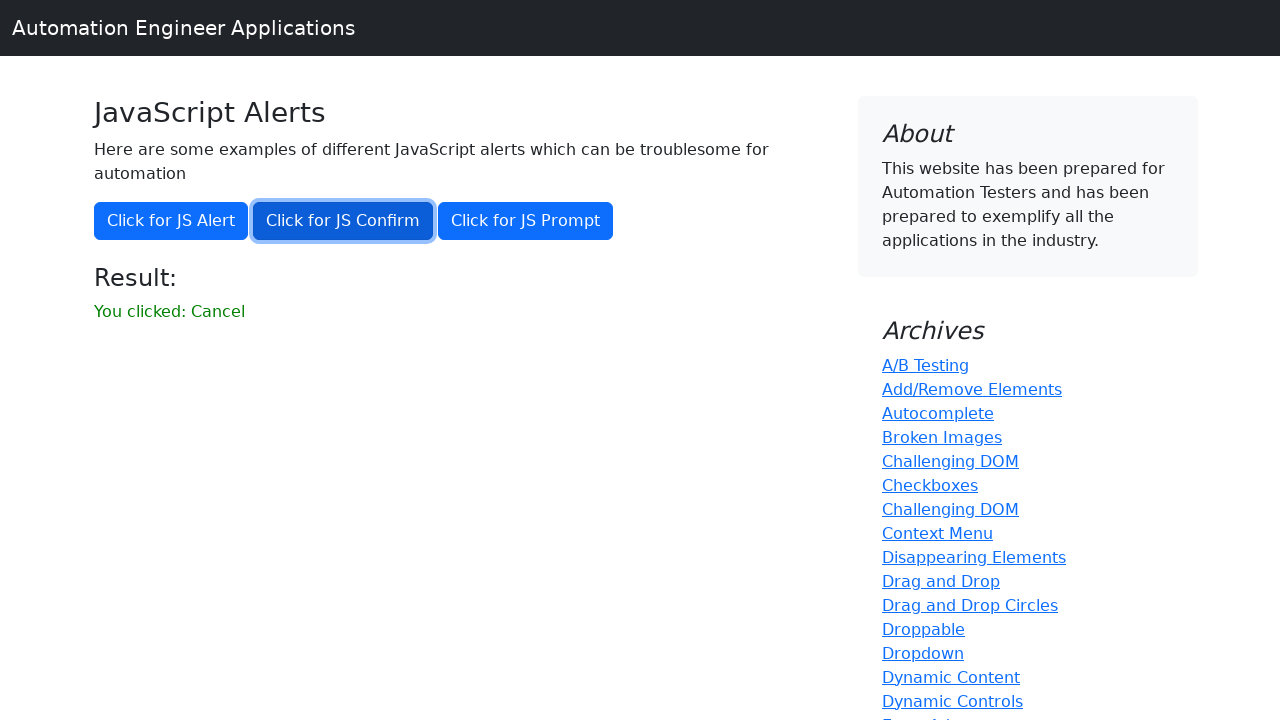